Searches for a song on YouTube Music and clicks the play button to start playback

Starting URL: https://music.youtube.com/search?q=bohemian+rhapsody

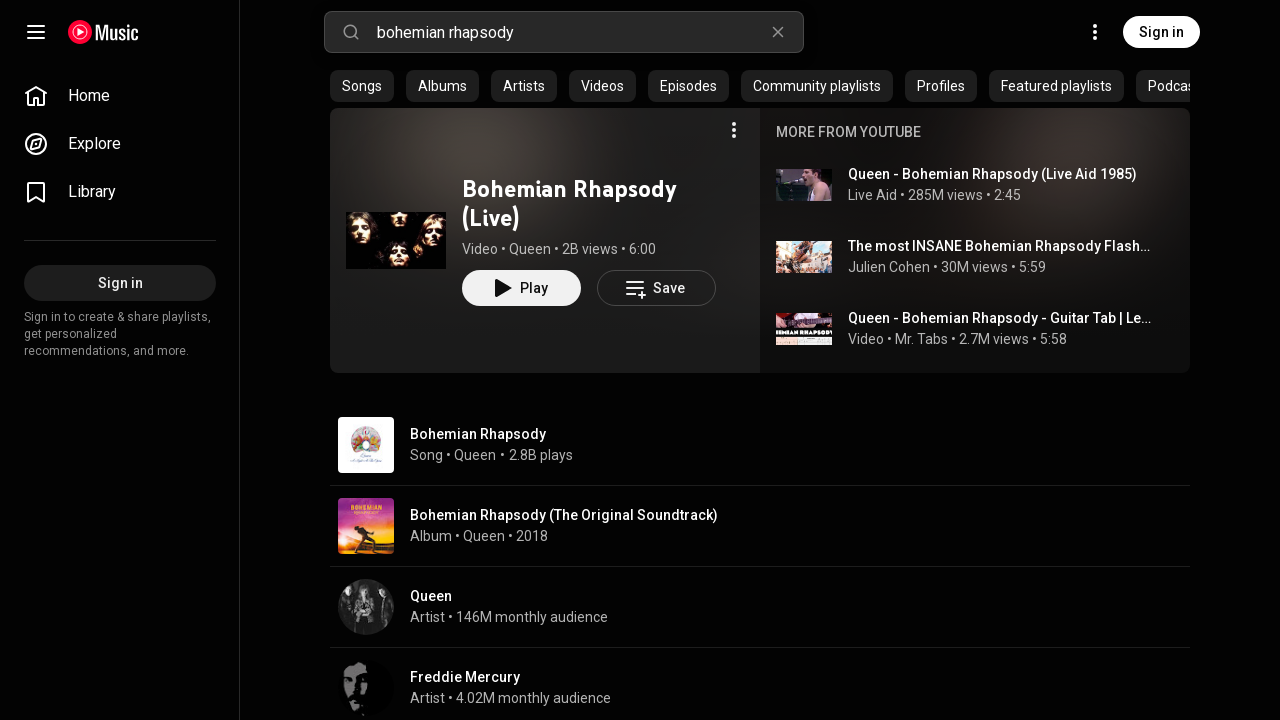

Search results loaded on YouTube Music for 'Bohemian Rhapsody'
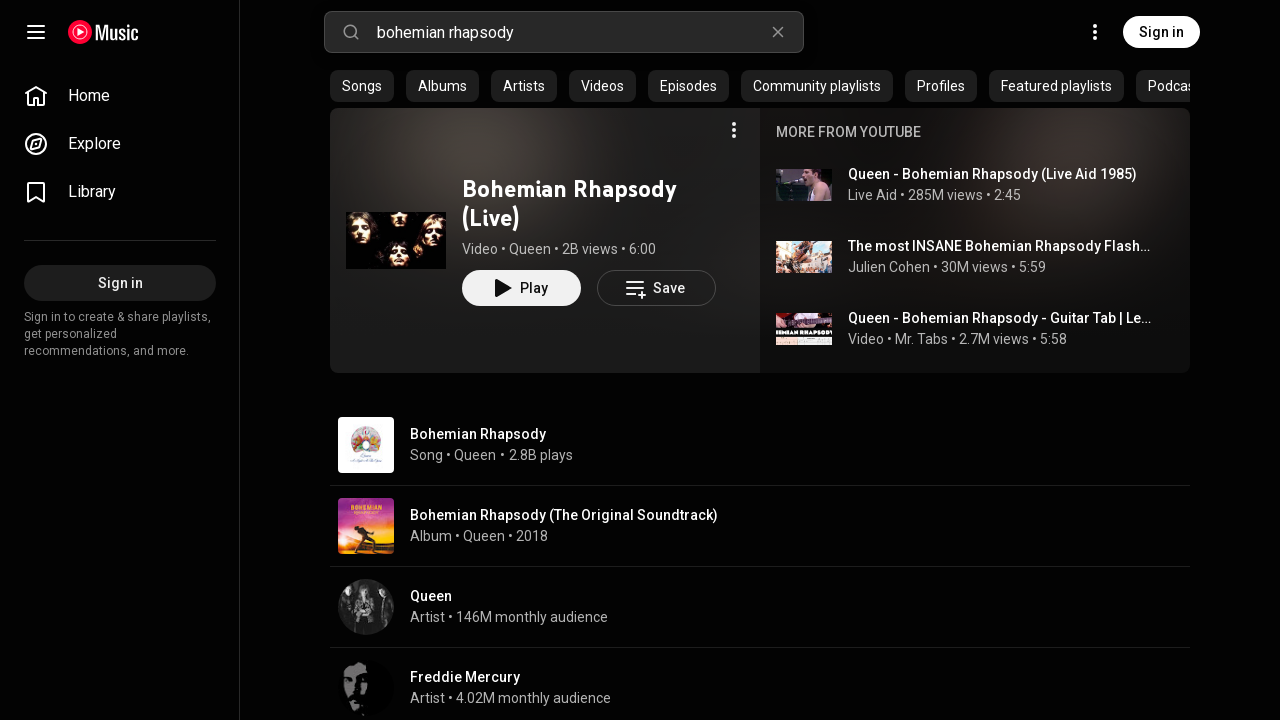

Clicked play button on first song result to start playback at (804, 185) on ytmusic-responsive-list-item-renderer:first-of-type ytmusic-play-button-renderer
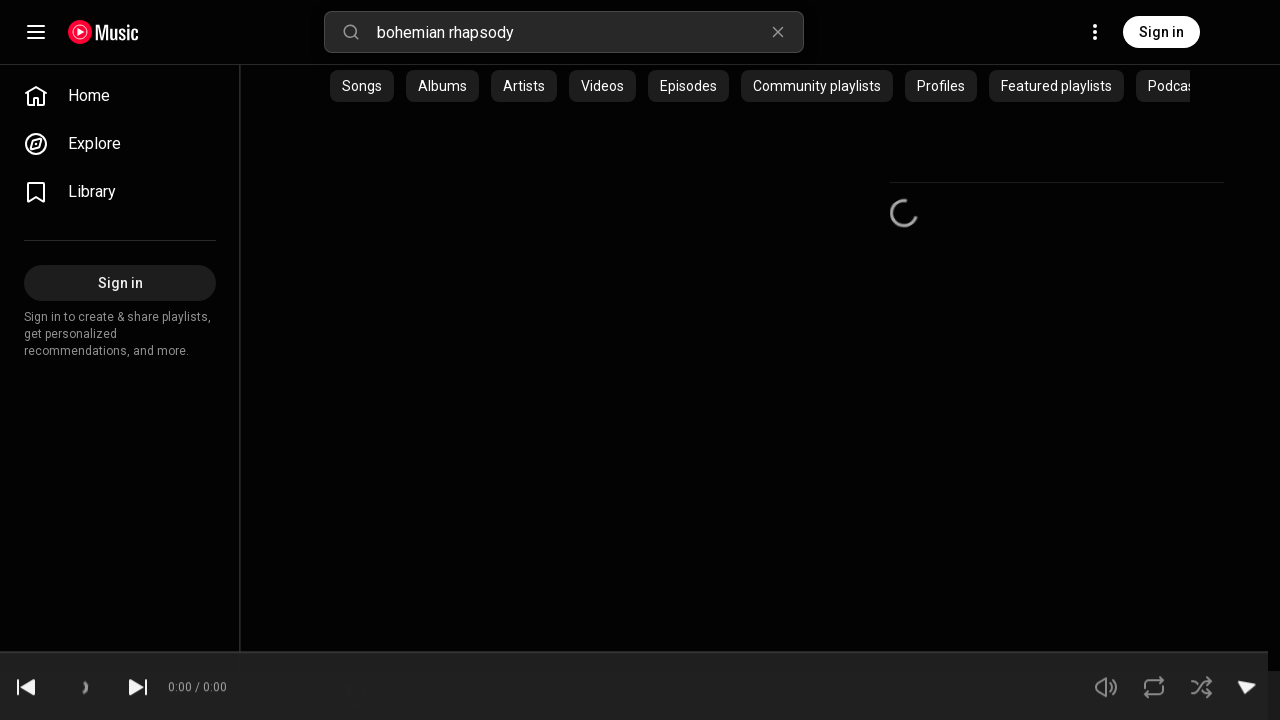

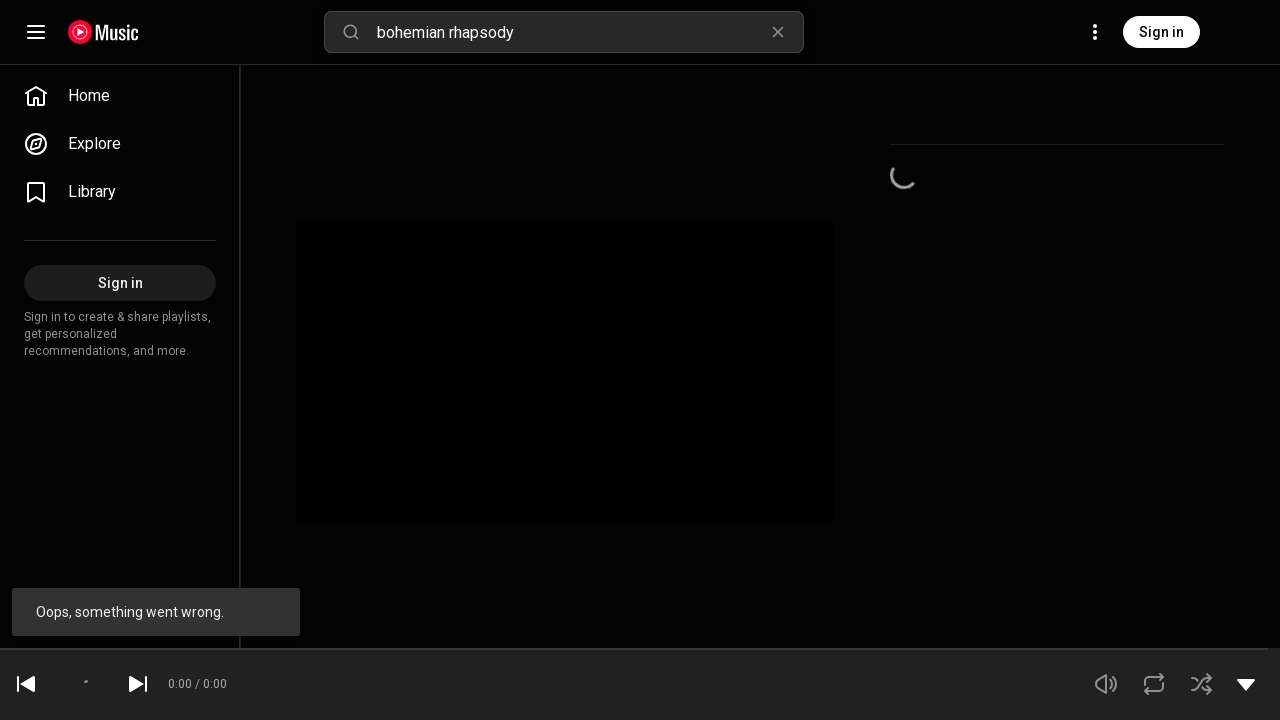